Tests dropdown/select element functionality by clicking a dropdown, iterating through all available options, and selecting/deselecting each option by index to verify the dropdown behavior.

Starting URL: http://omayo.blogspot.com/

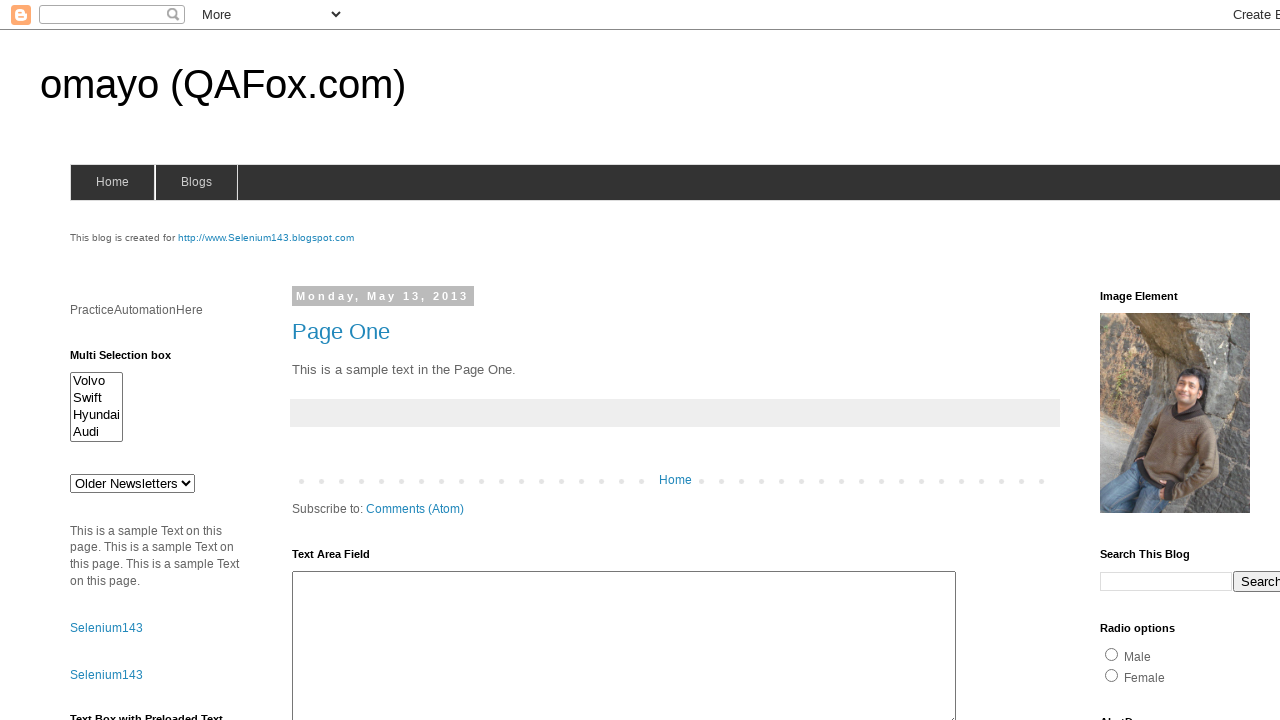

Clicked dropdown element with id 'drop1' at (132, 483) on select#drop1
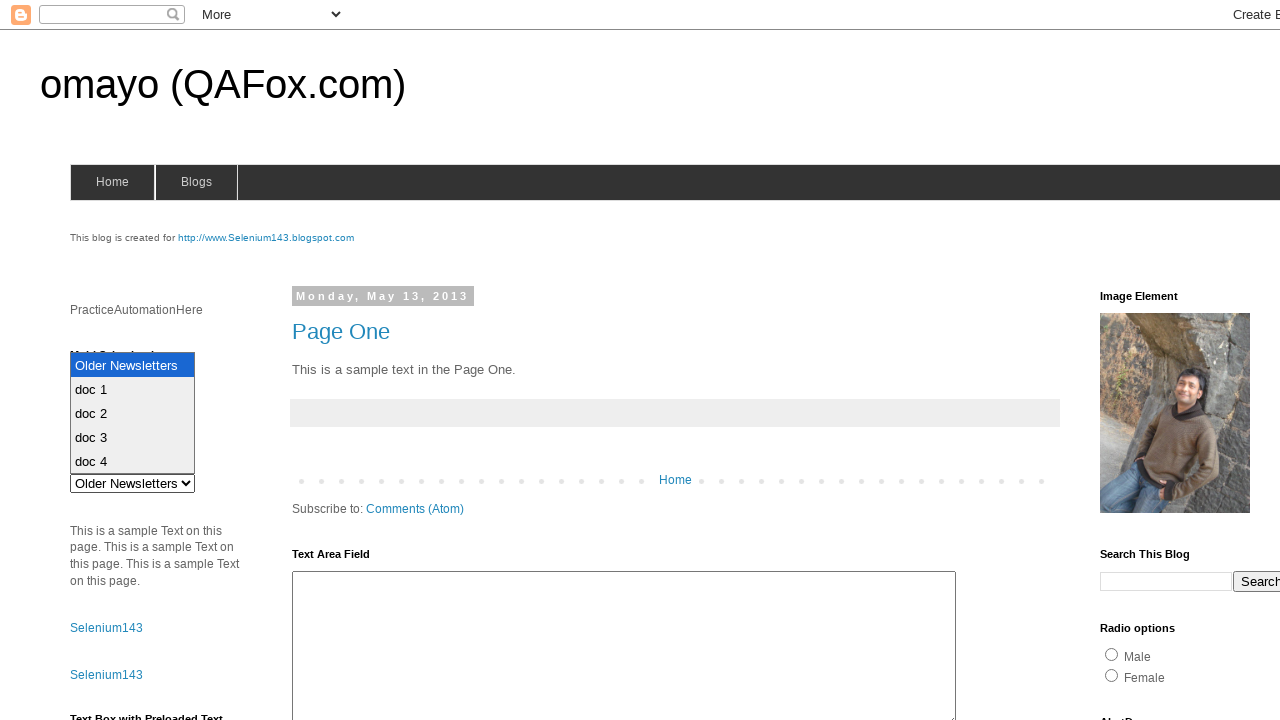

Retrieved all available options from dropdown
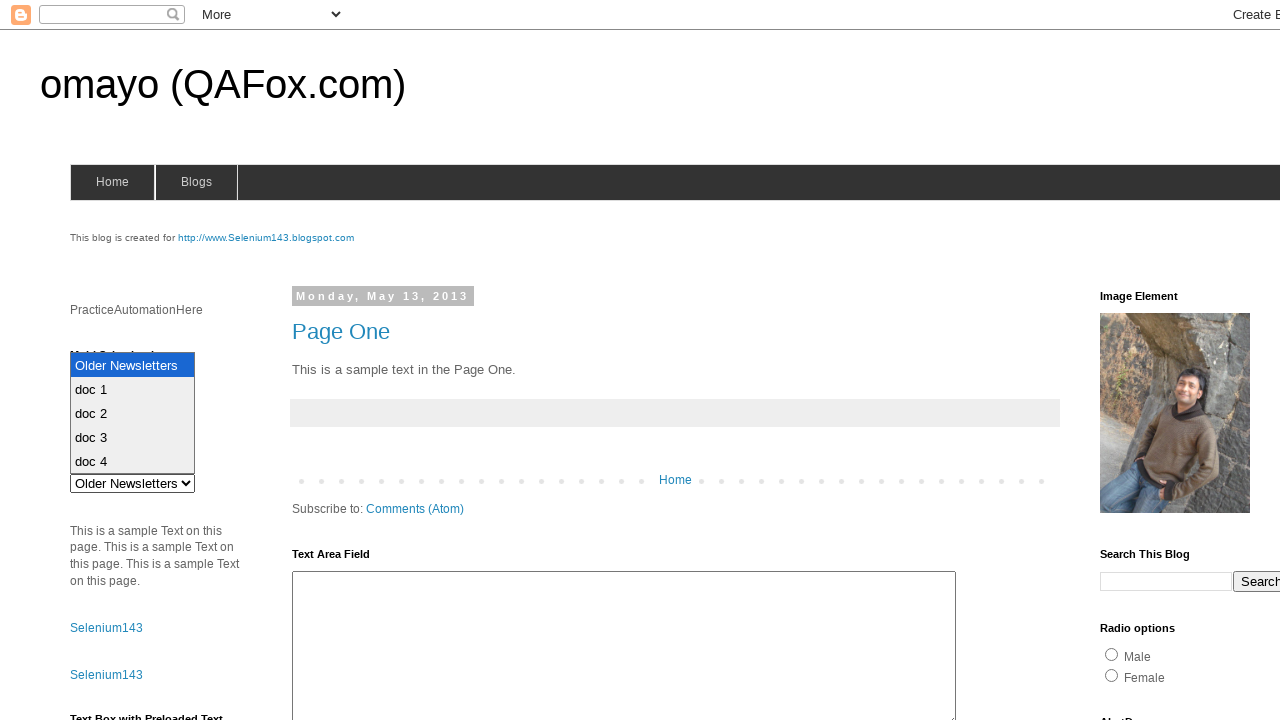

Dropdown contains 5 options
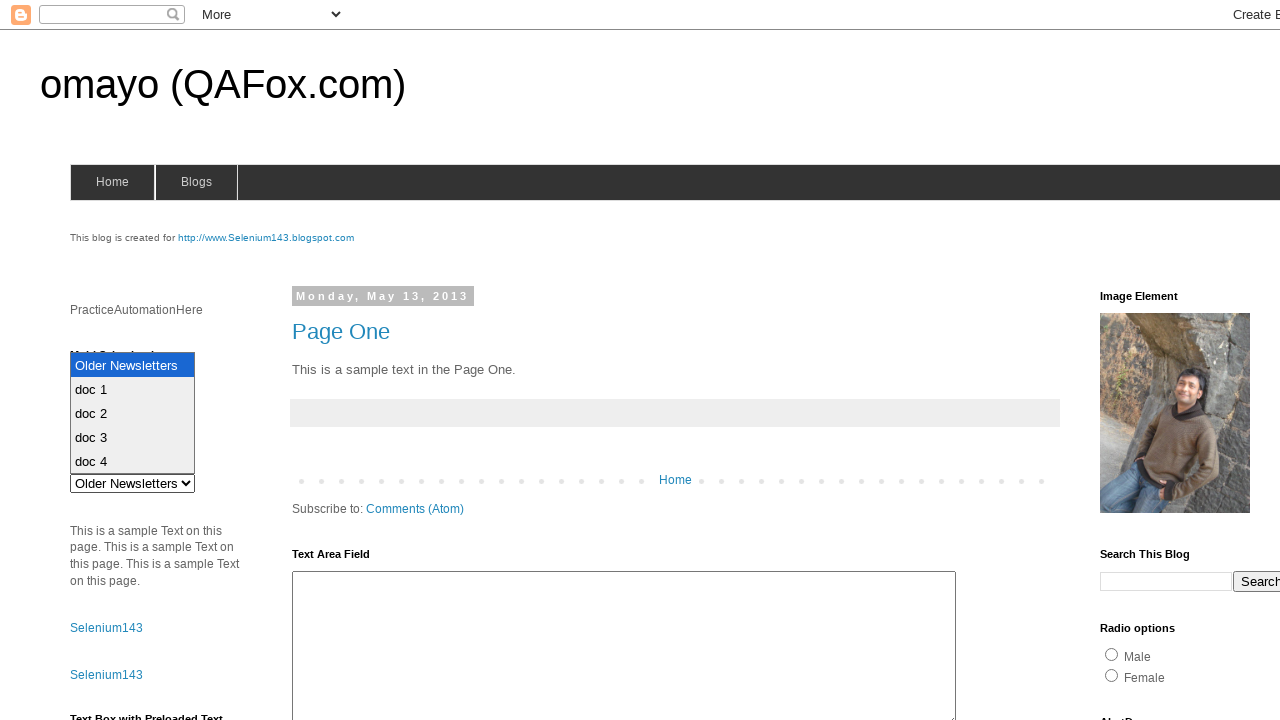

Selected option at index 0 on select#drop1
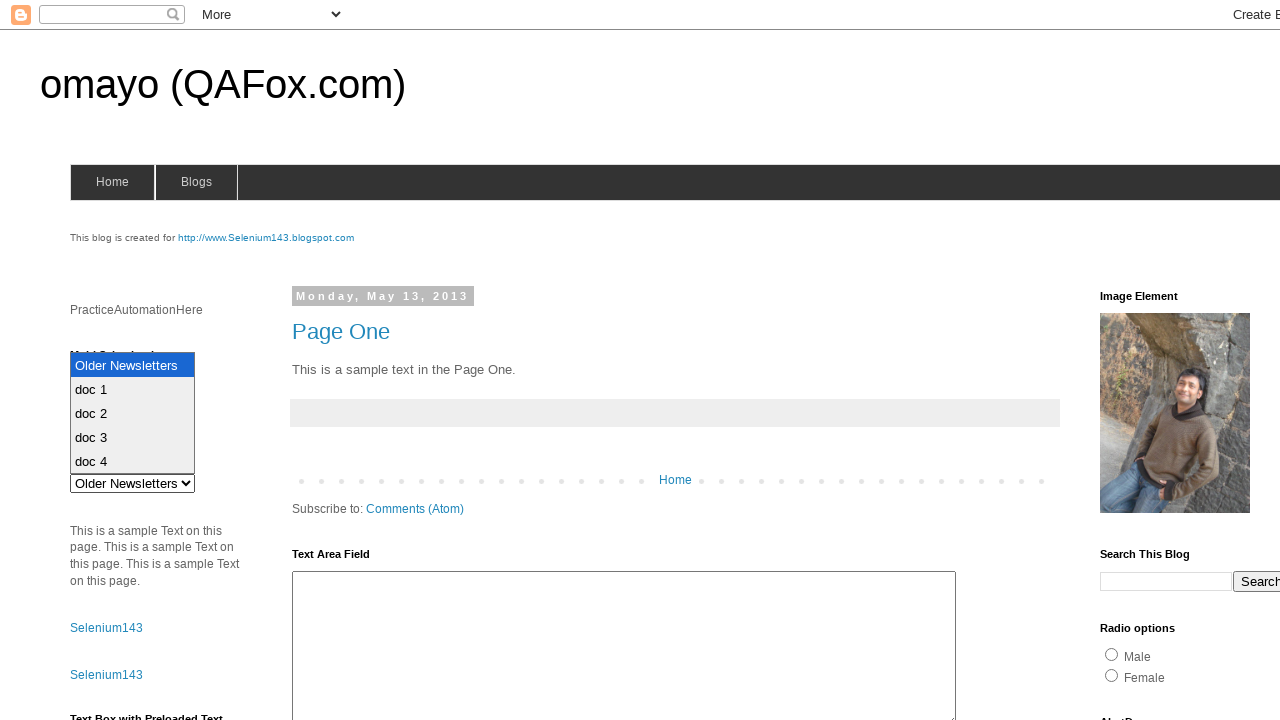

Waited 200ms to observe selection of option at index 0
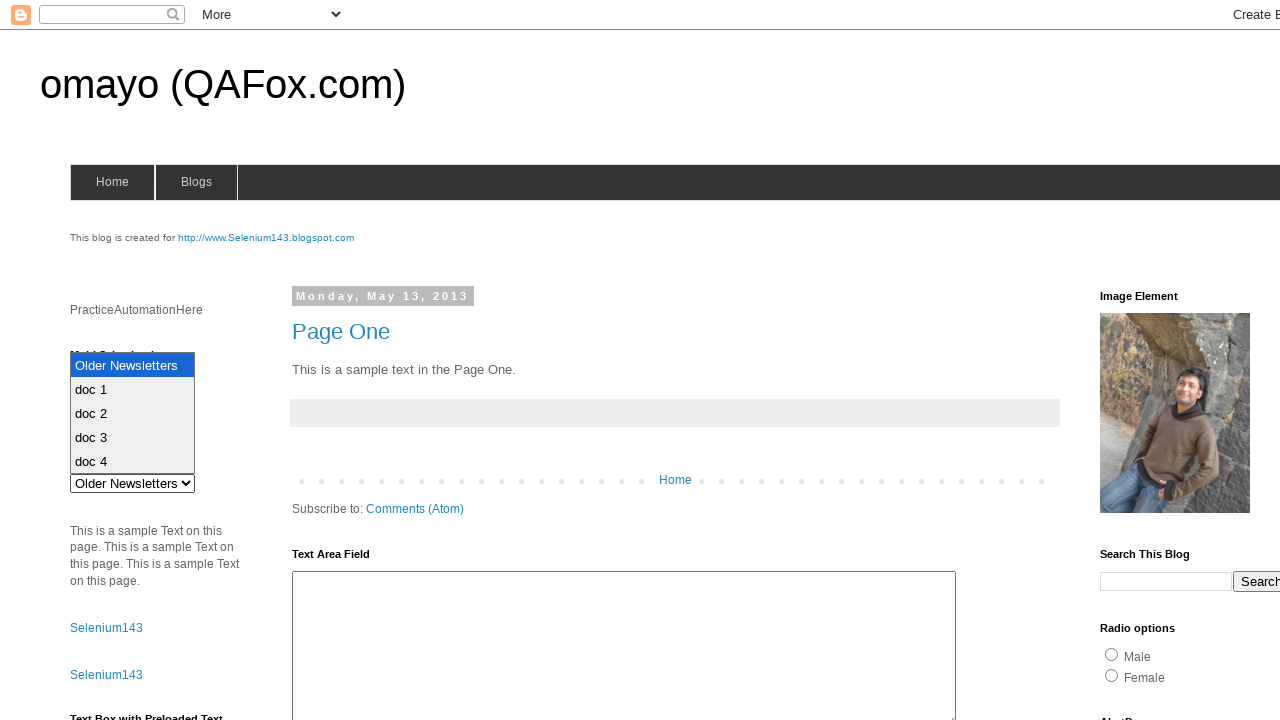

Deselected option at index 0 via JavaScript evaluation
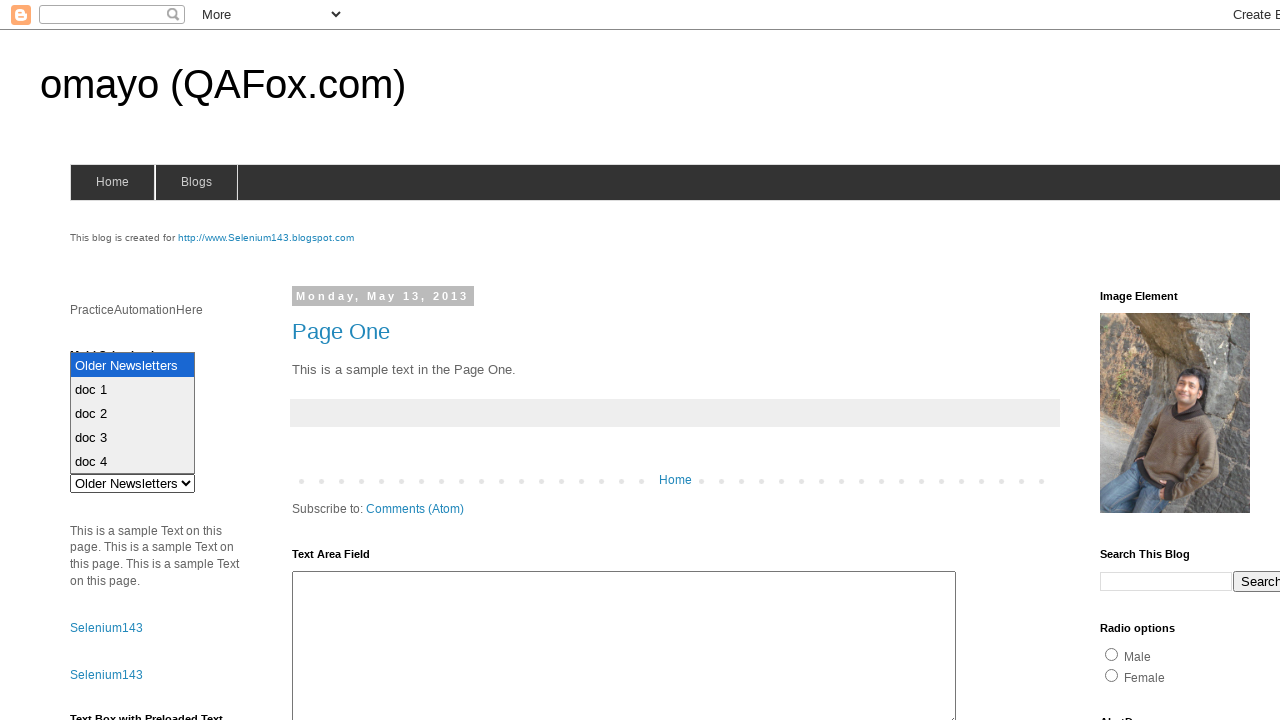

Selected option at index 1 on select#drop1
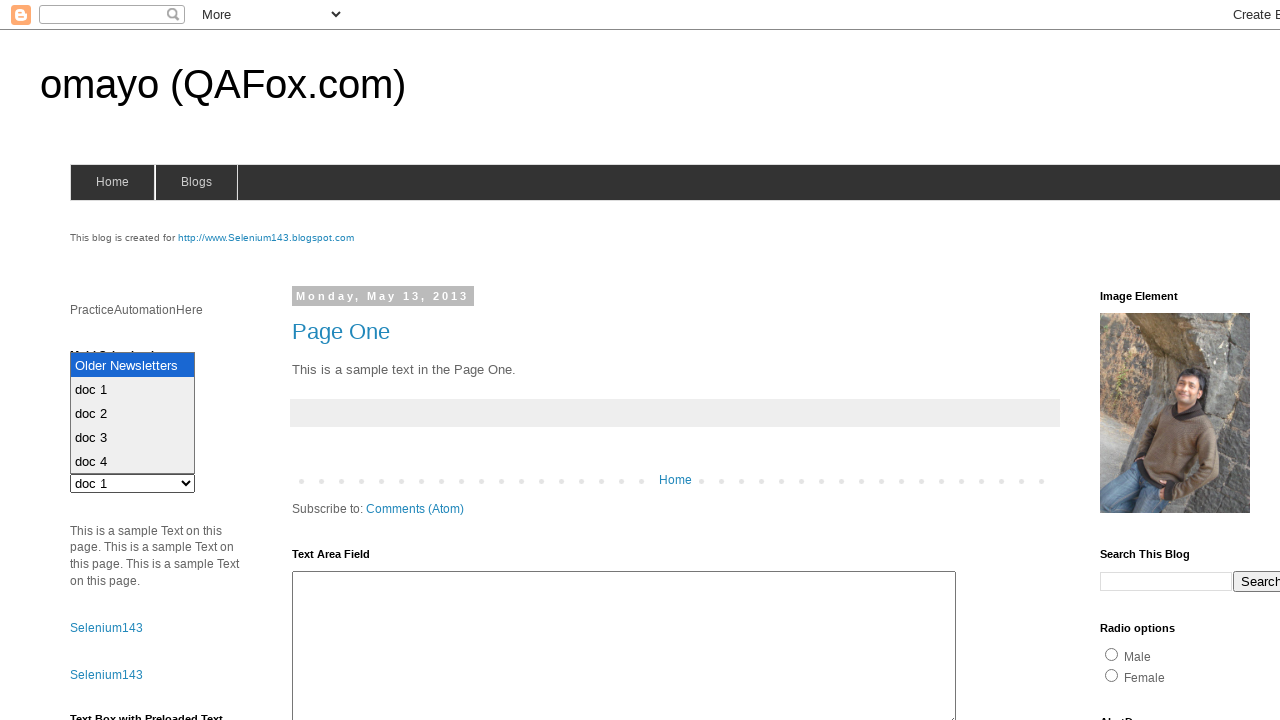

Waited 200ms to observe selection of option at index 1
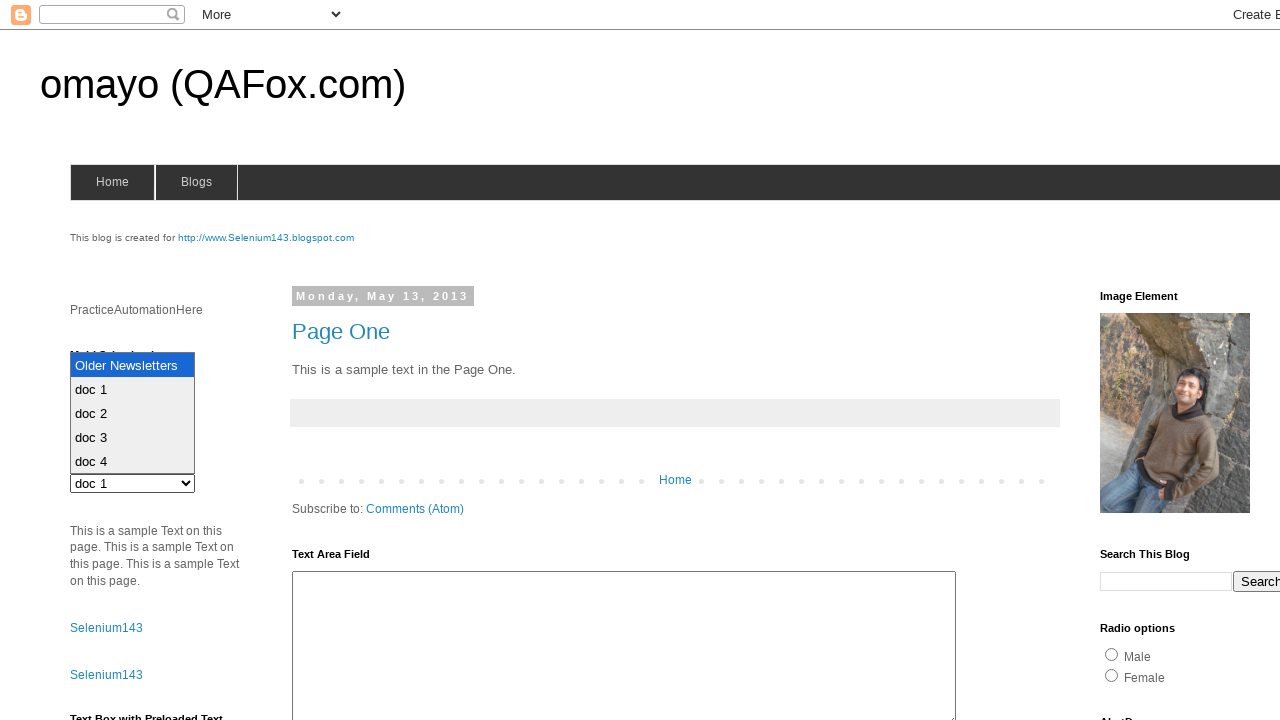

Deselected option at index 1 via JavaScript evaluation
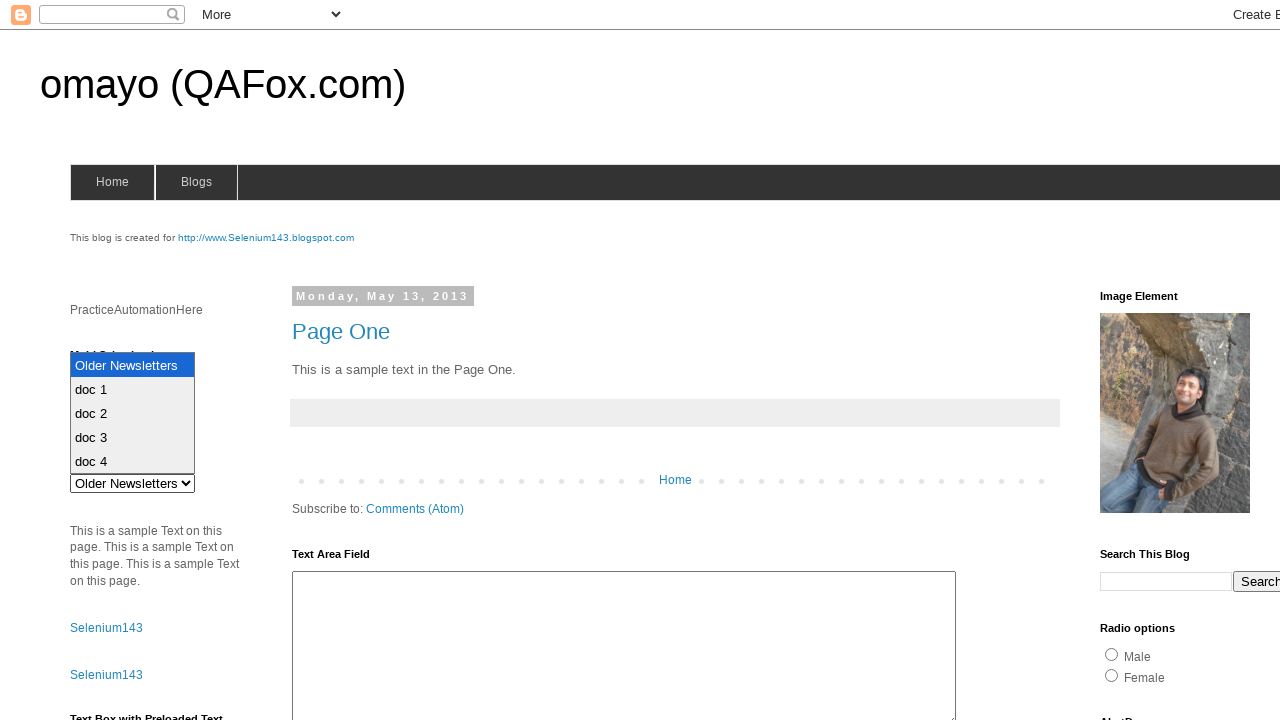

Selected option at index 2 on select#drop1
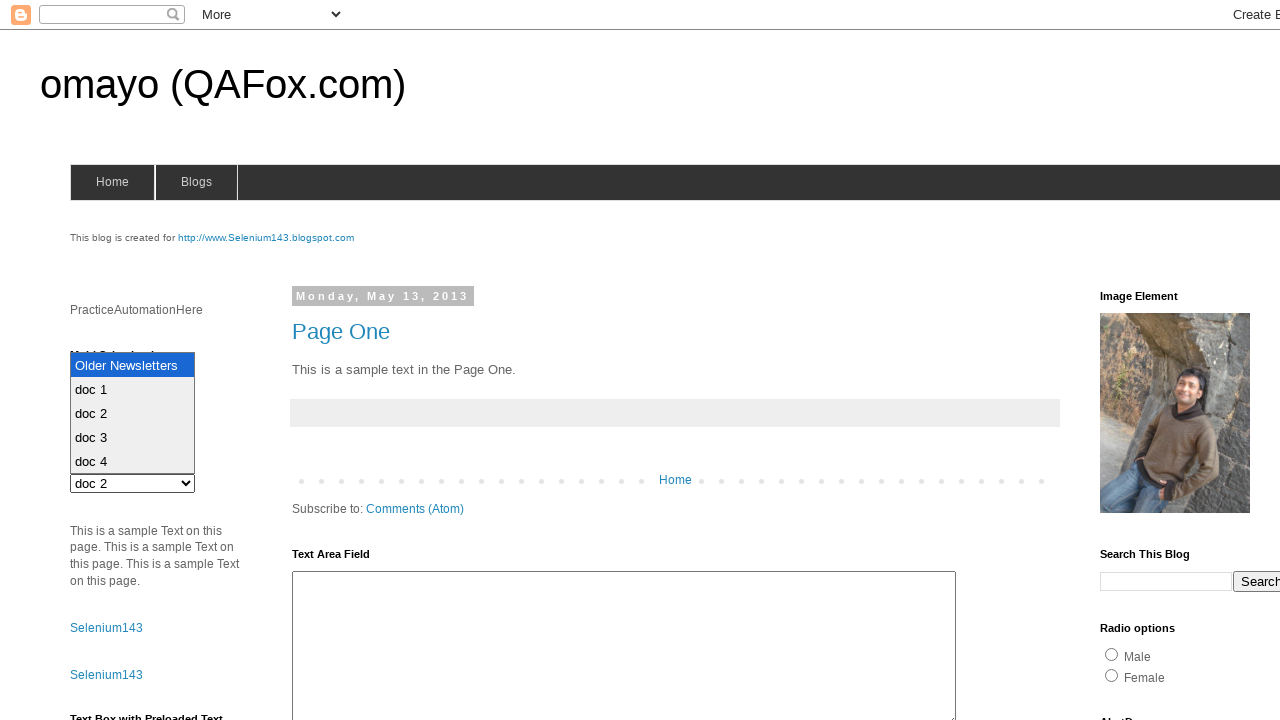

Waited 200ms to observe selection of option at index 2
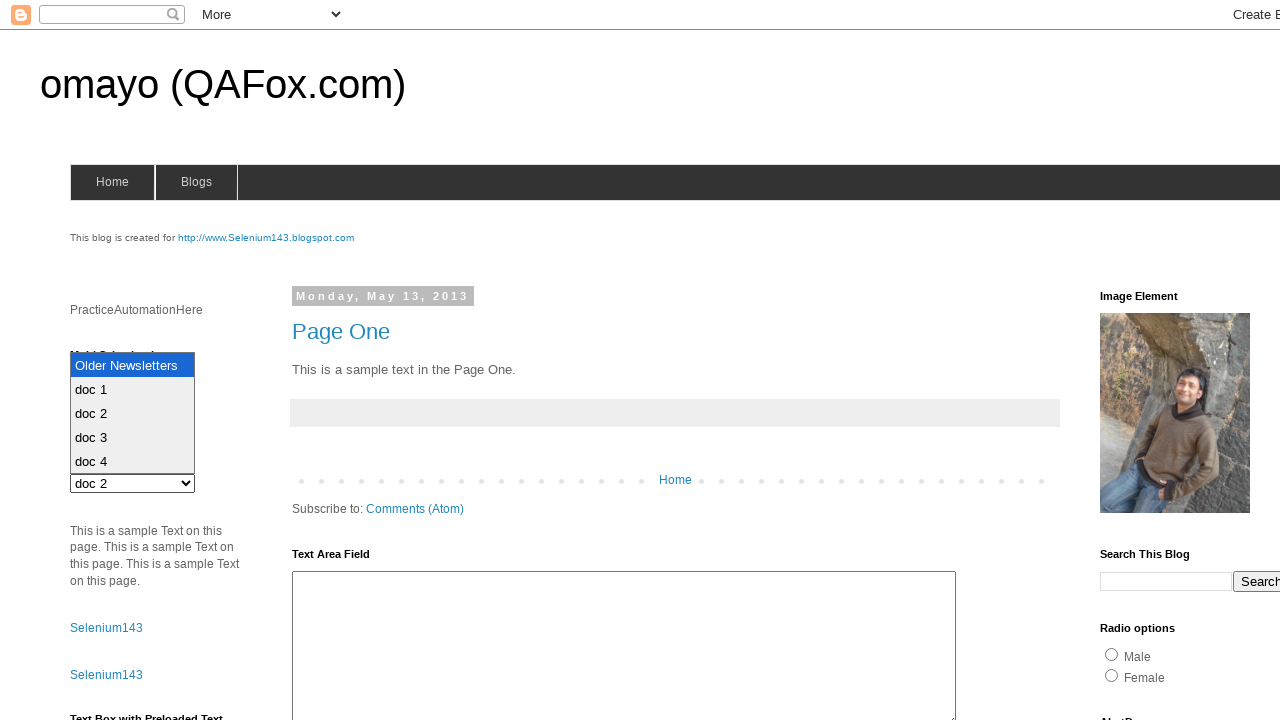

Deselected option at index 2 via JavaScript evaluation
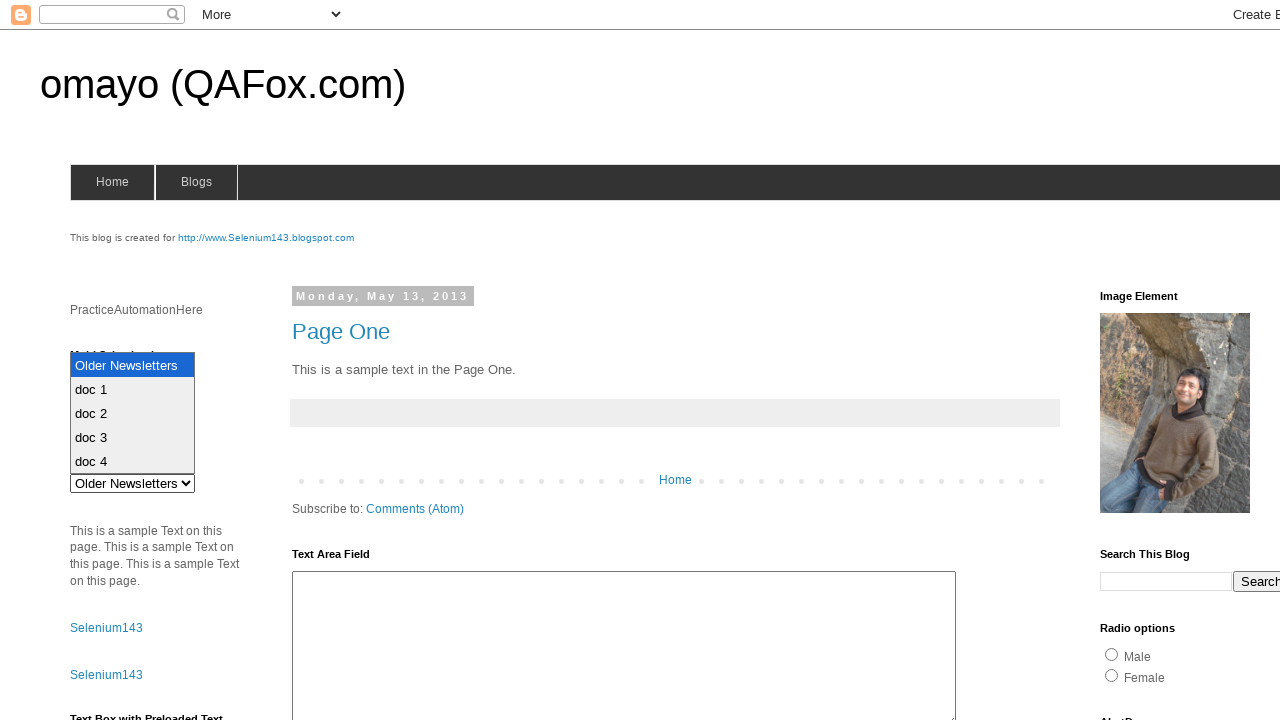

Selected option at index 3 on select#drop1
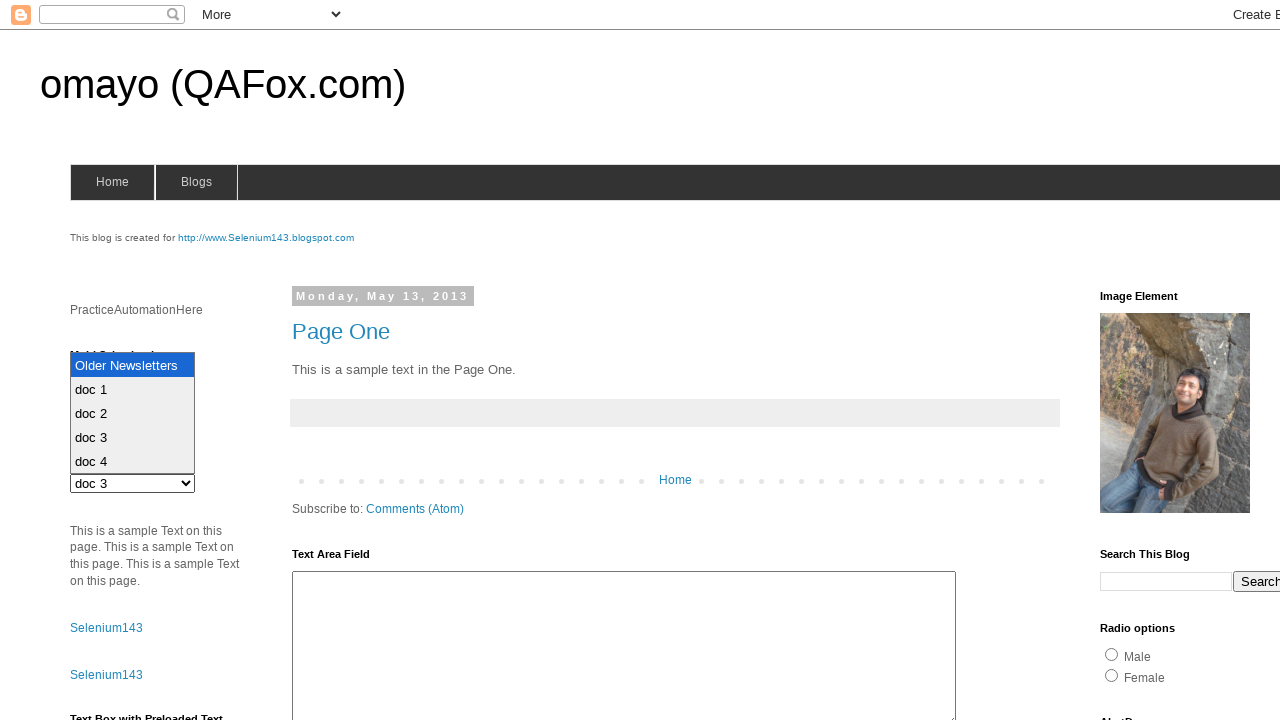

Waited 200ms to observe selection of option at index 3
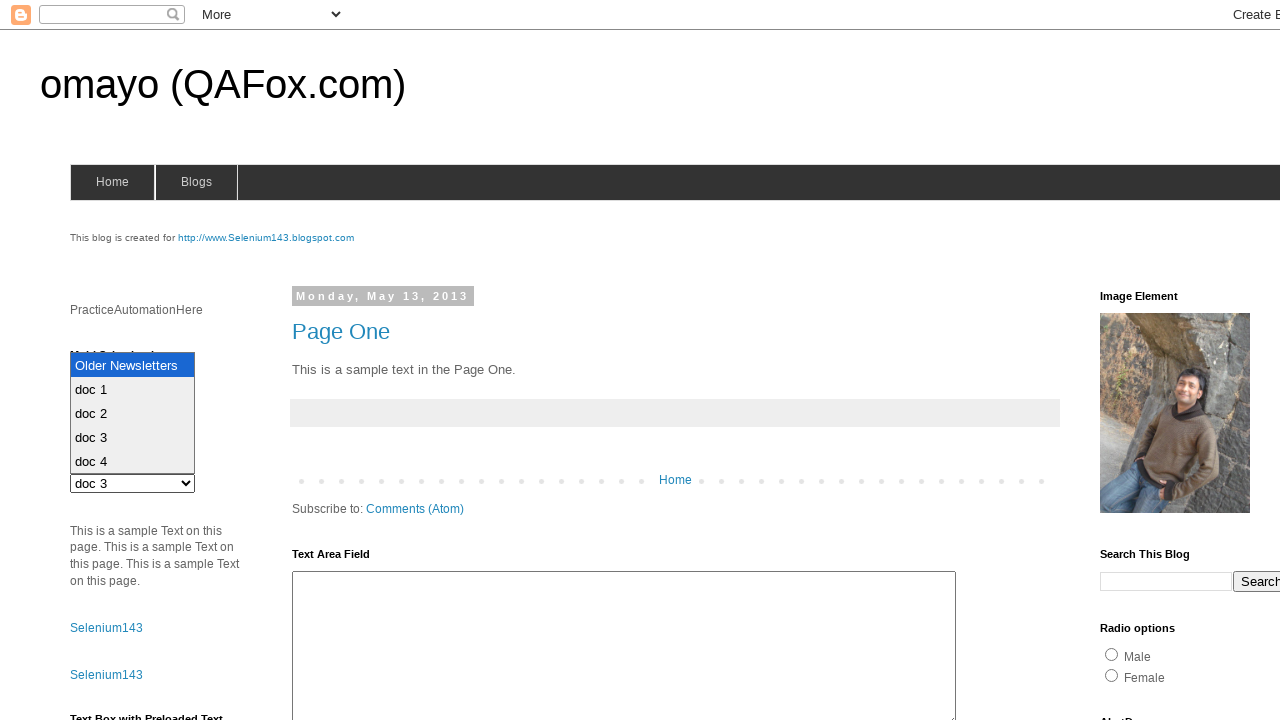

Deselected option at index 3 via JavaScript evaluation
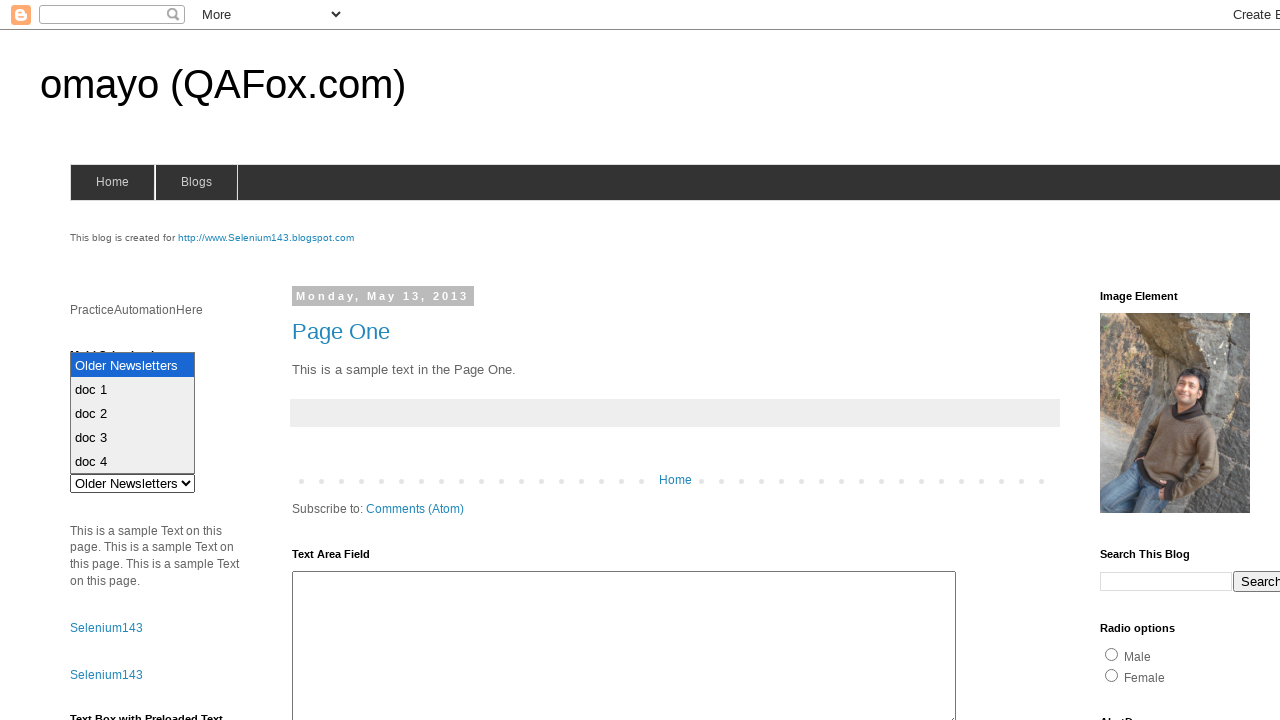

Selected option at index 4 on select#drop1
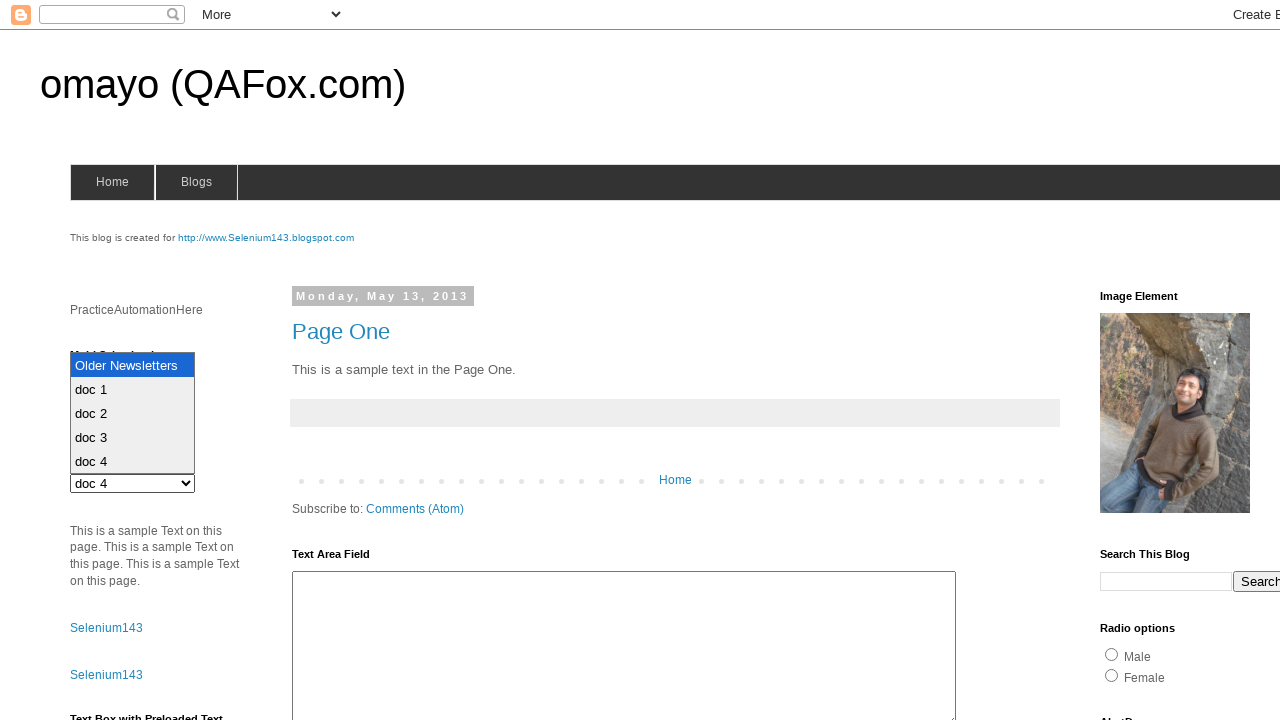

Waited 200ms to observe selection of option at index 4
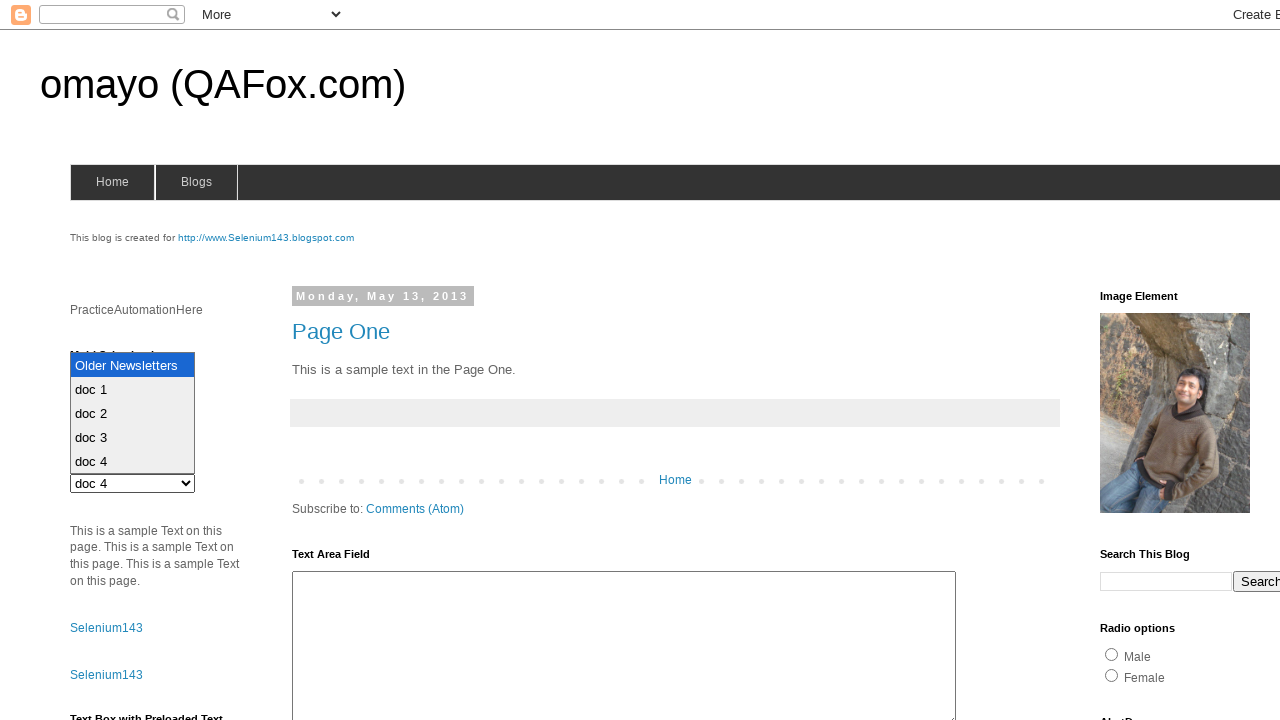

Deselected option at index 4 via JavaScript evaluation
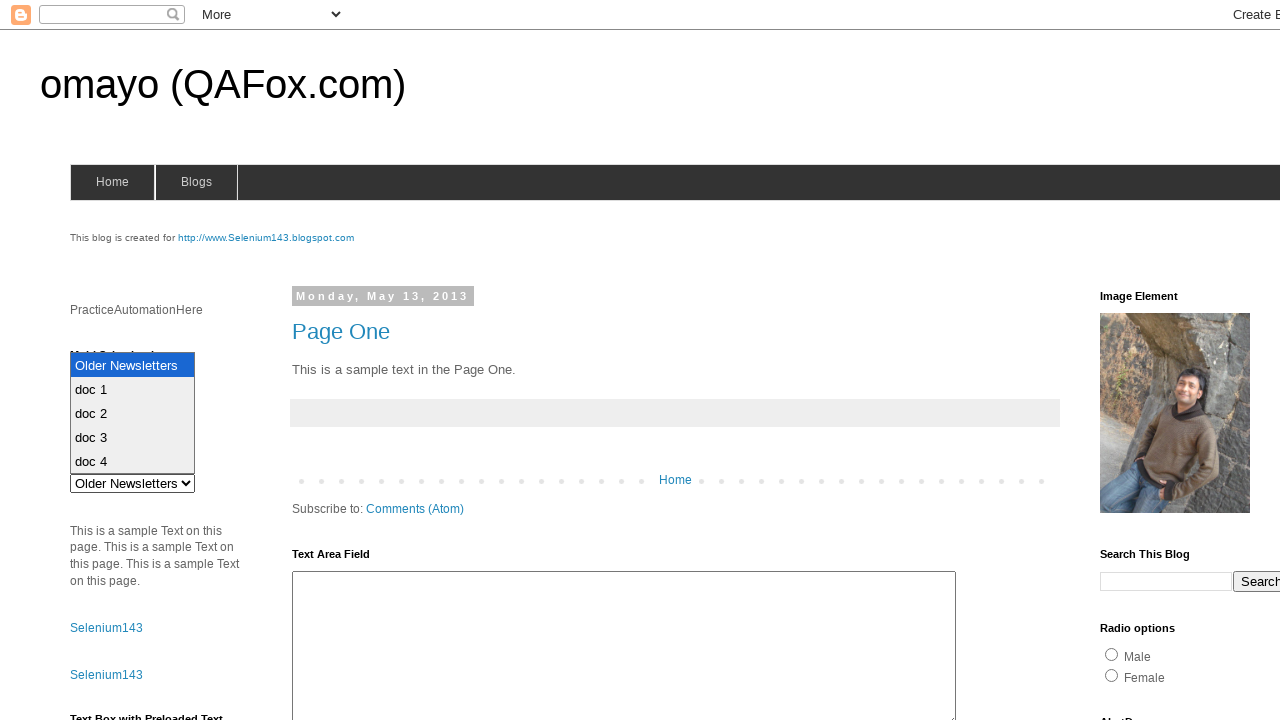

Verified dropdown element is still present after all interactions
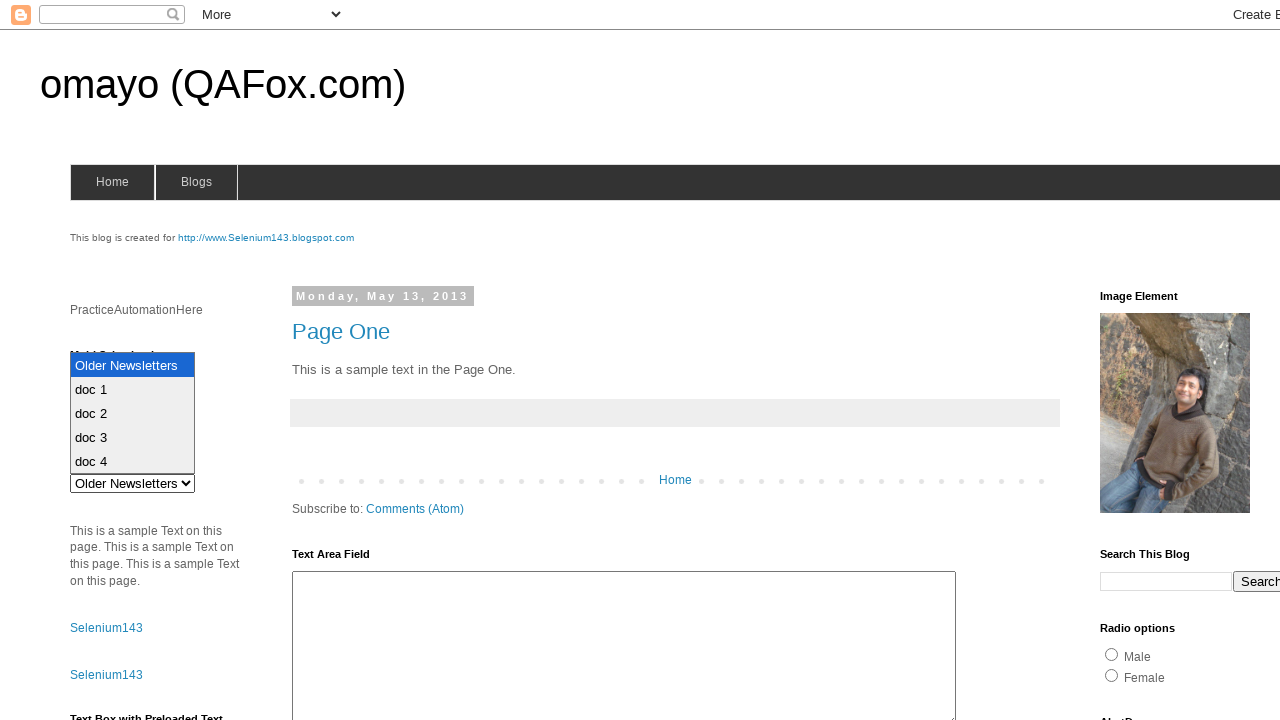

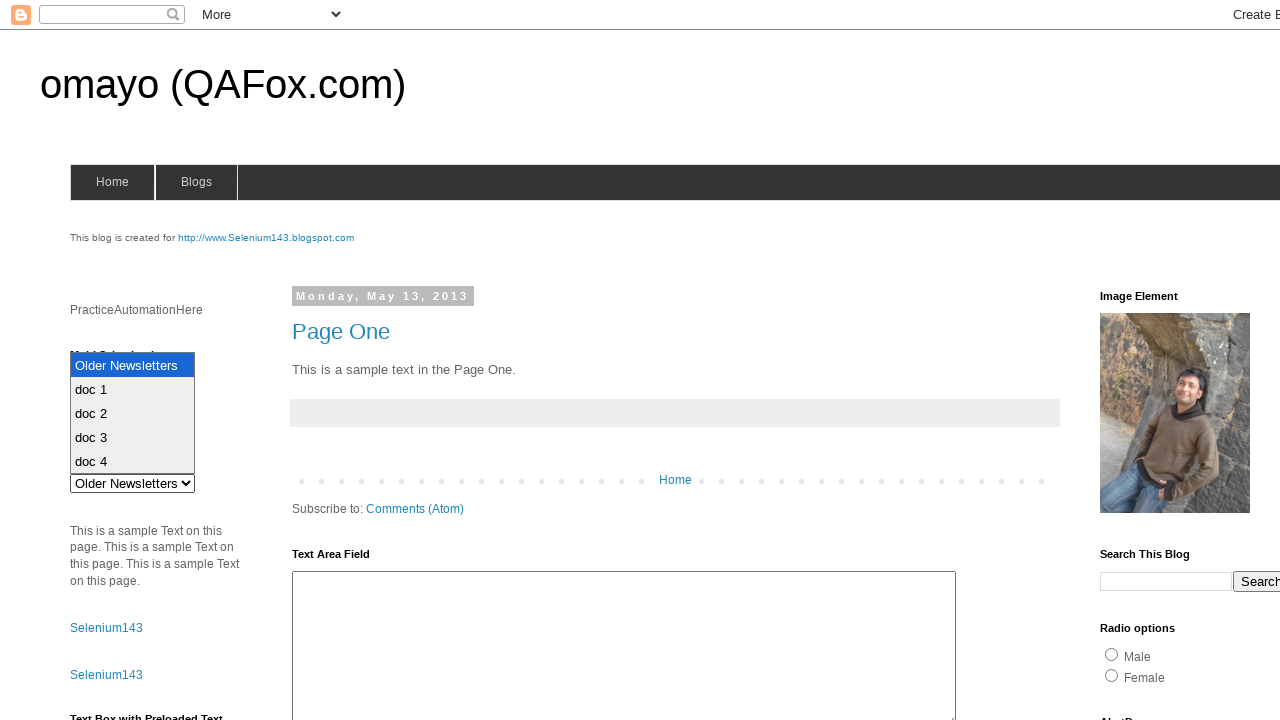